Tests iframe switching functionality by switching to an iframe named "moneyiframe", locating an element within it, then switching back to the main content and clicking on the CRICKET link.

Starting URL: https://www.rediff.com/

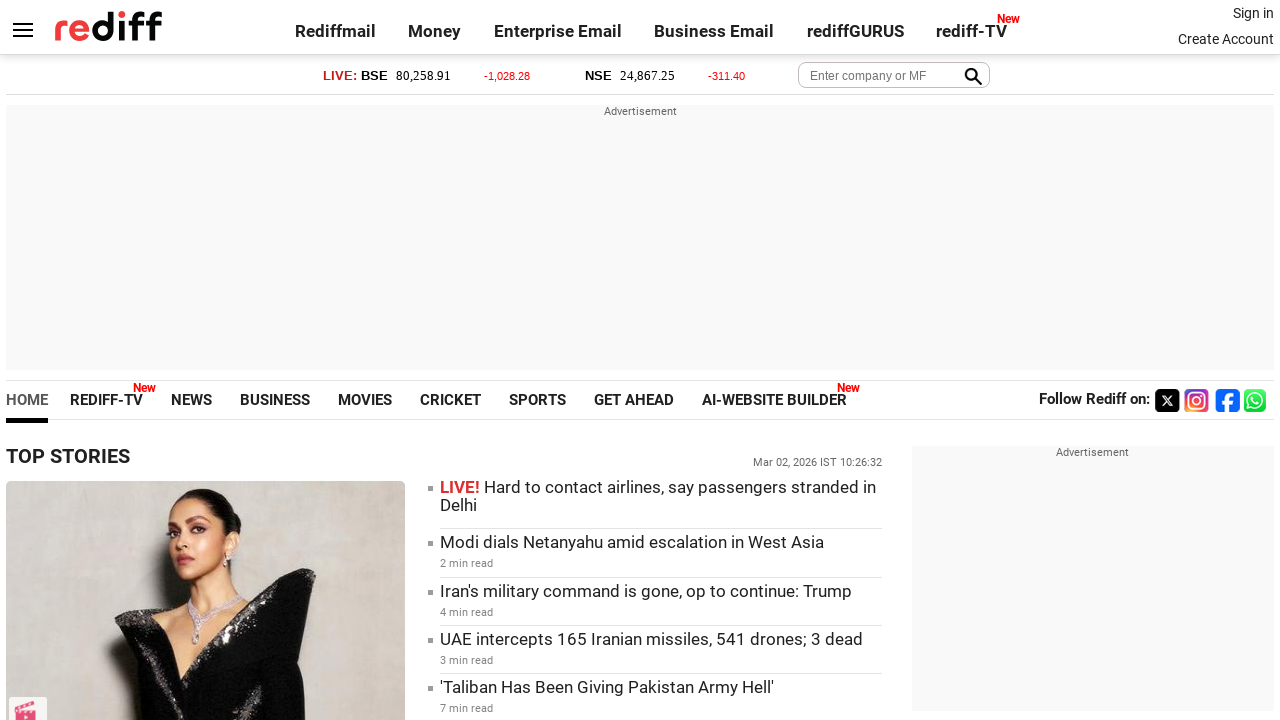

Located iframe with name 'moneyiframe'
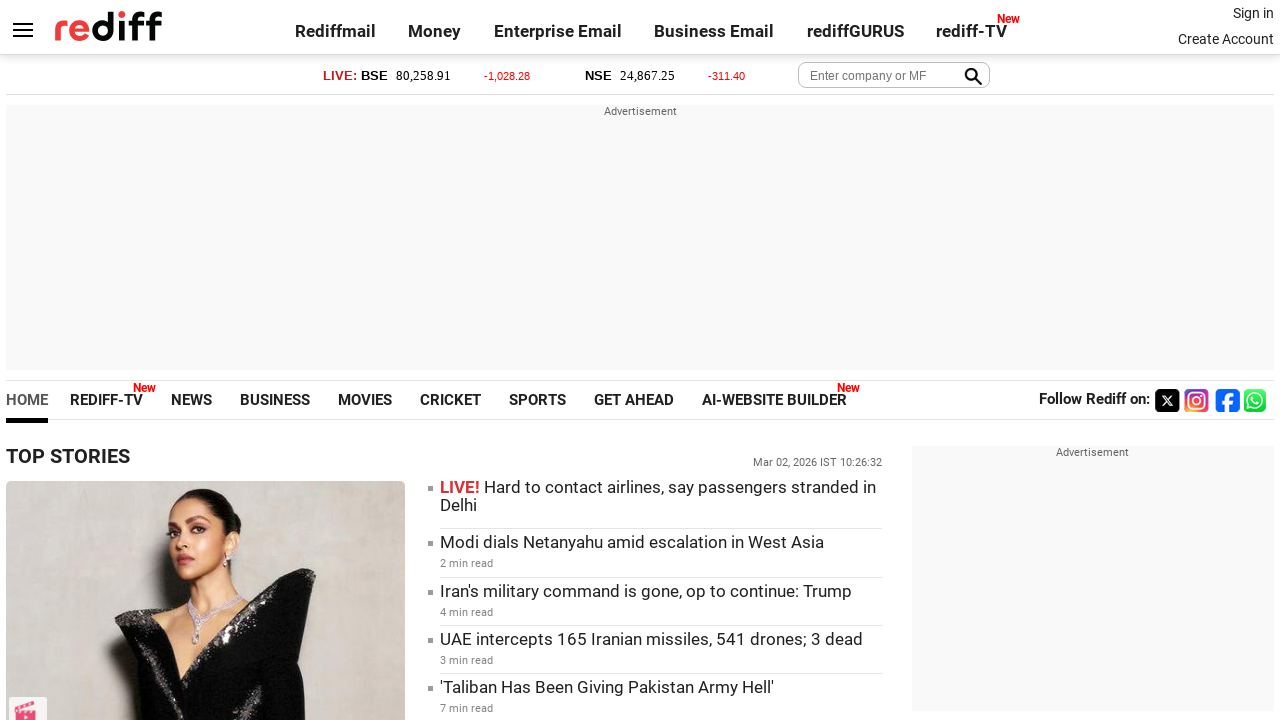

NSE index element within iframe loaded
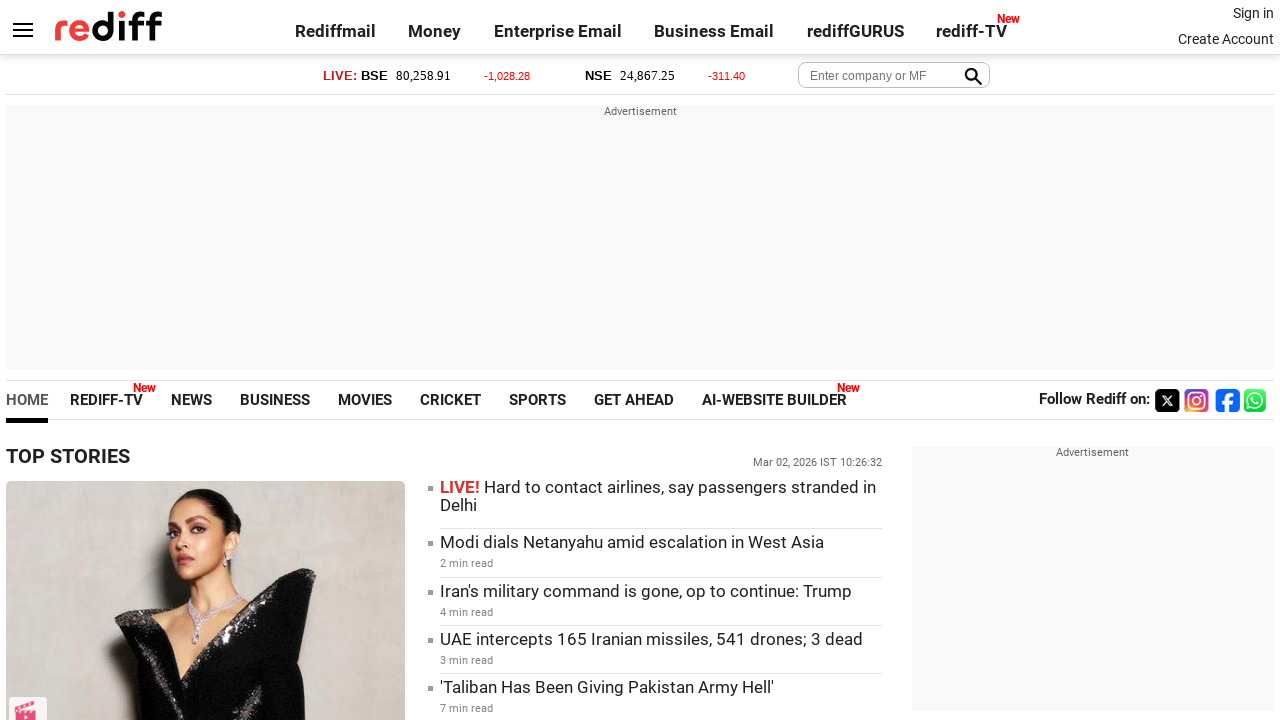

Clicked on CRICKET link in main content at (451, 400) on text=CRICKET
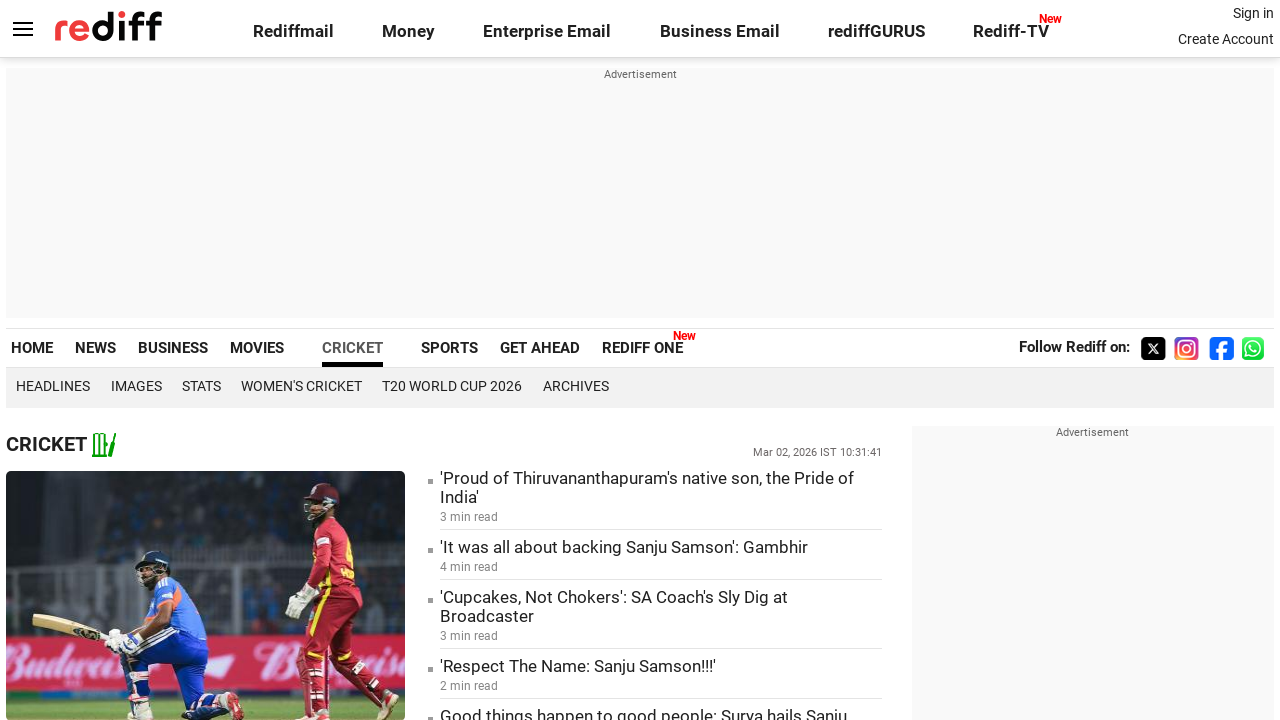

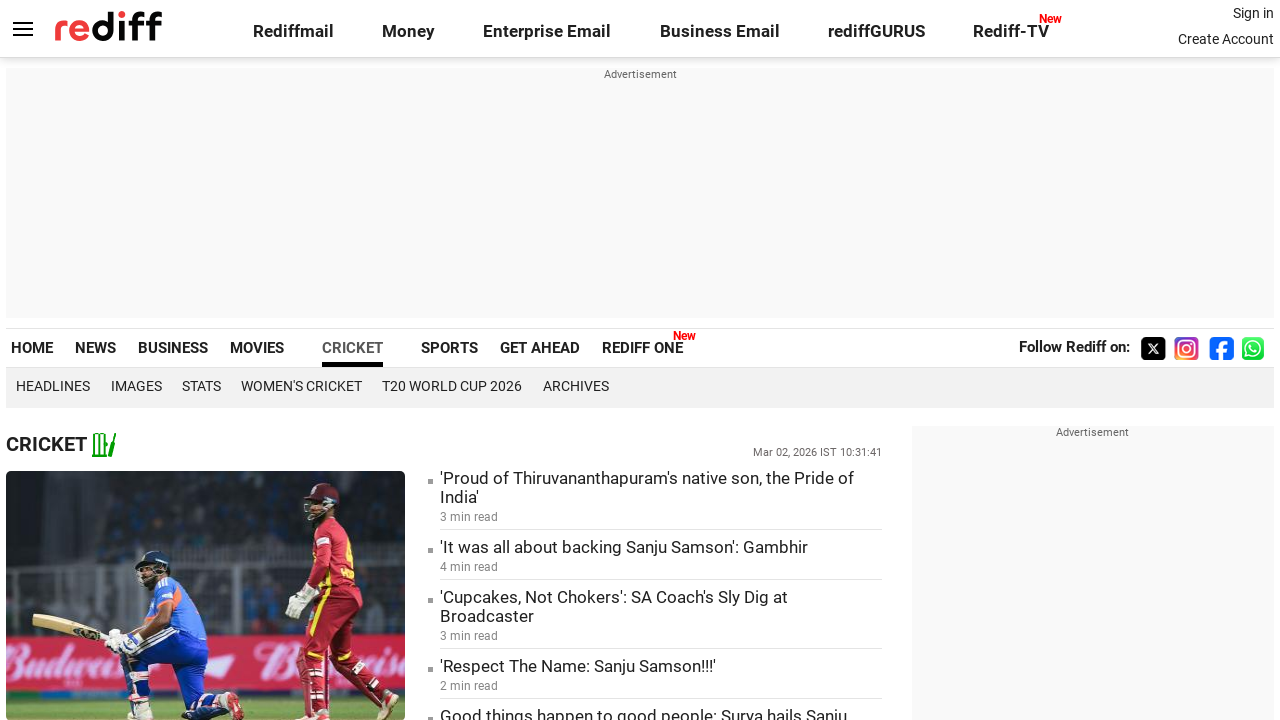